Tests right-click context menu functionality by right-clicking on a button, waiting for the context menu to appear, and selecting the "Copy" option from the menu

Starting URL: http://swisnl.github.io/jQuery-contextMenu/demo.html

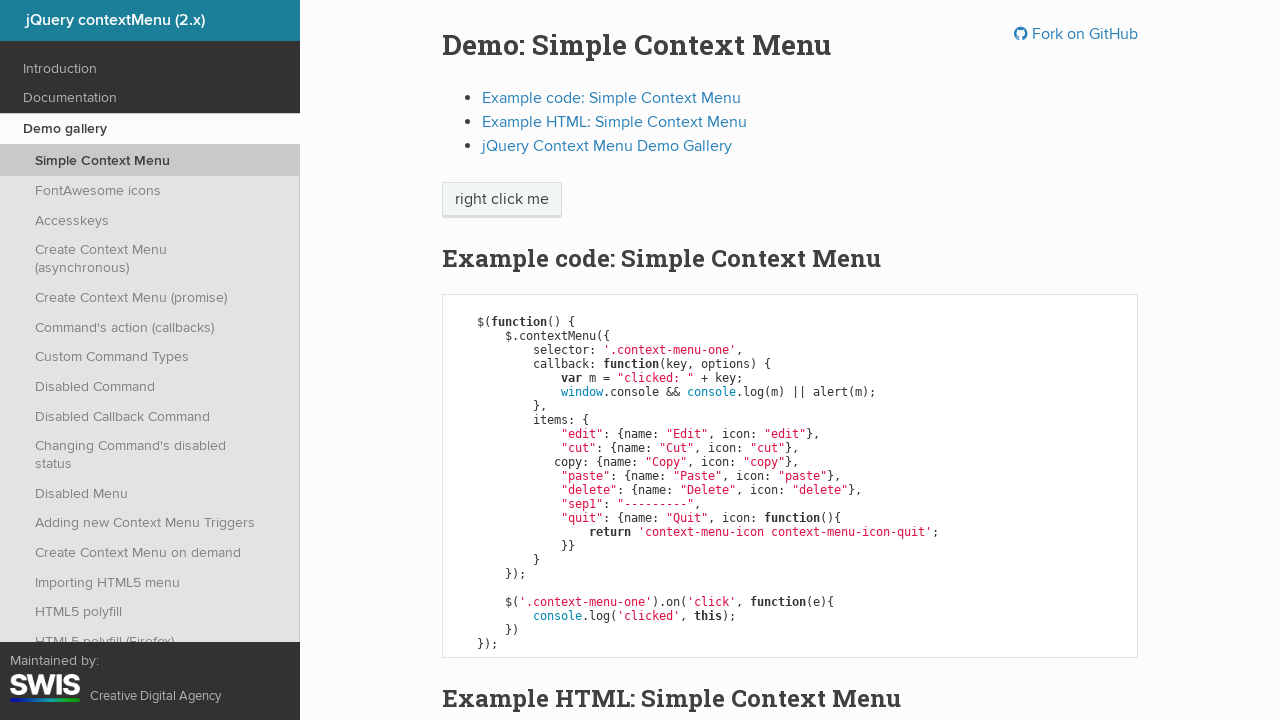

Located the right-click button element
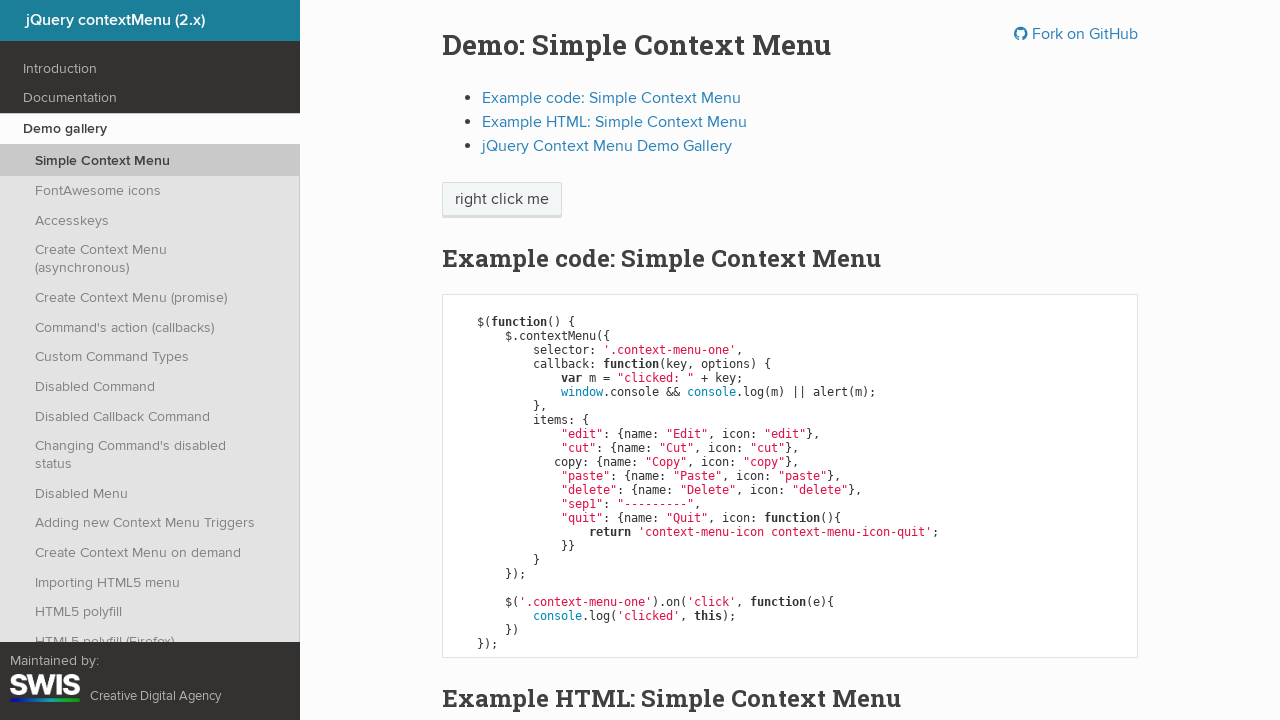

Right-clicked on the button to open context menu at (502, 200) on xpath=//span[text()='right click me']
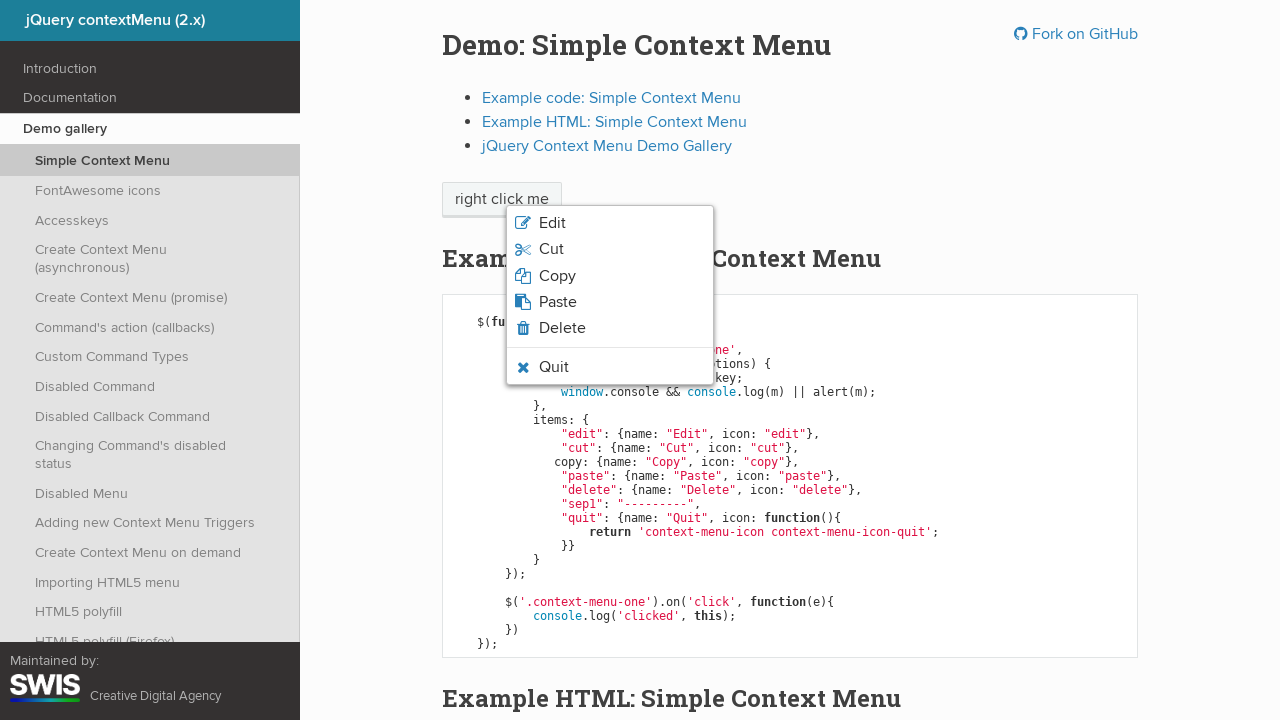

Context menu appeared with menu items
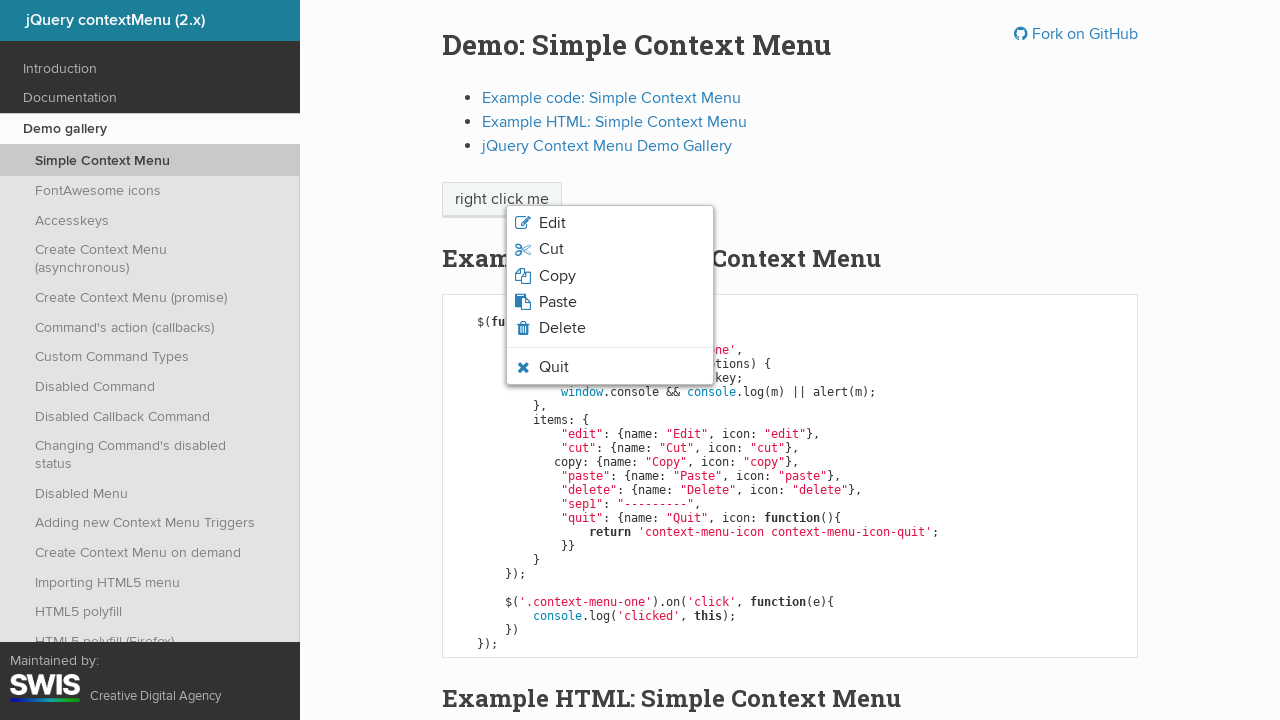

Selected the 'Copy' option from context menu at (557, 276) on xpath=//li[contains(@class,'context-menu-icon')]/span[text()='Copy']
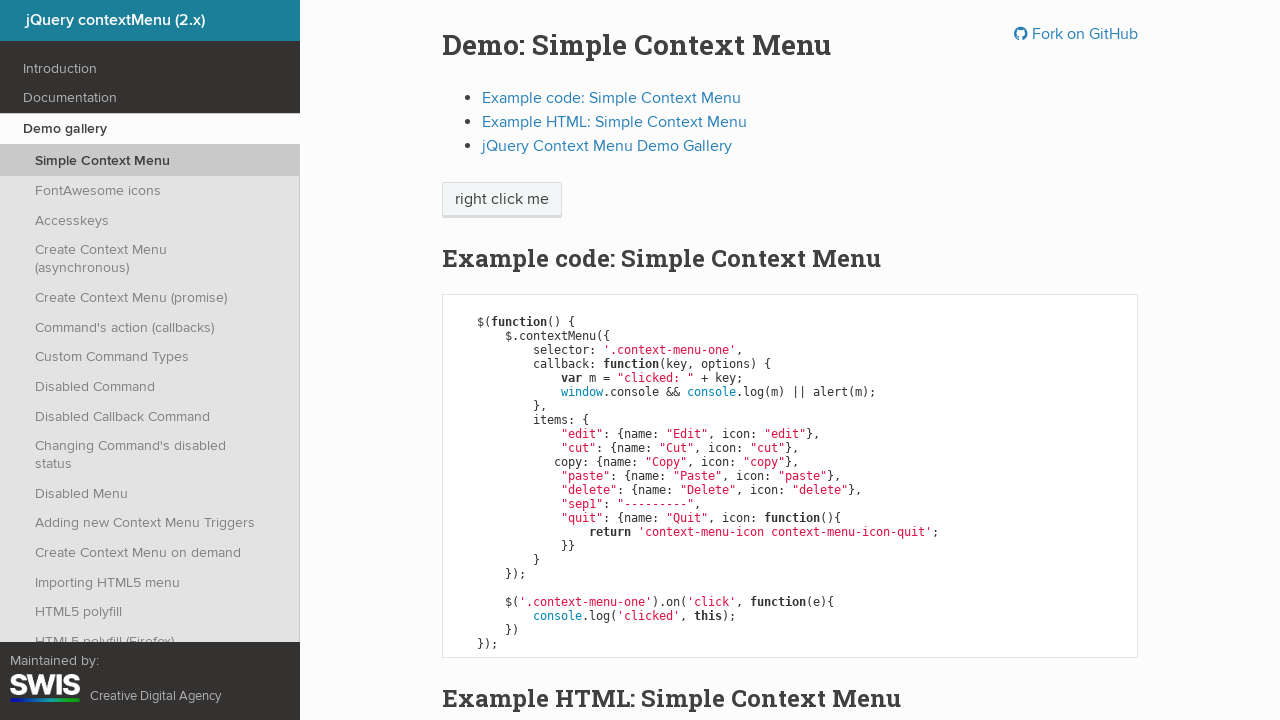

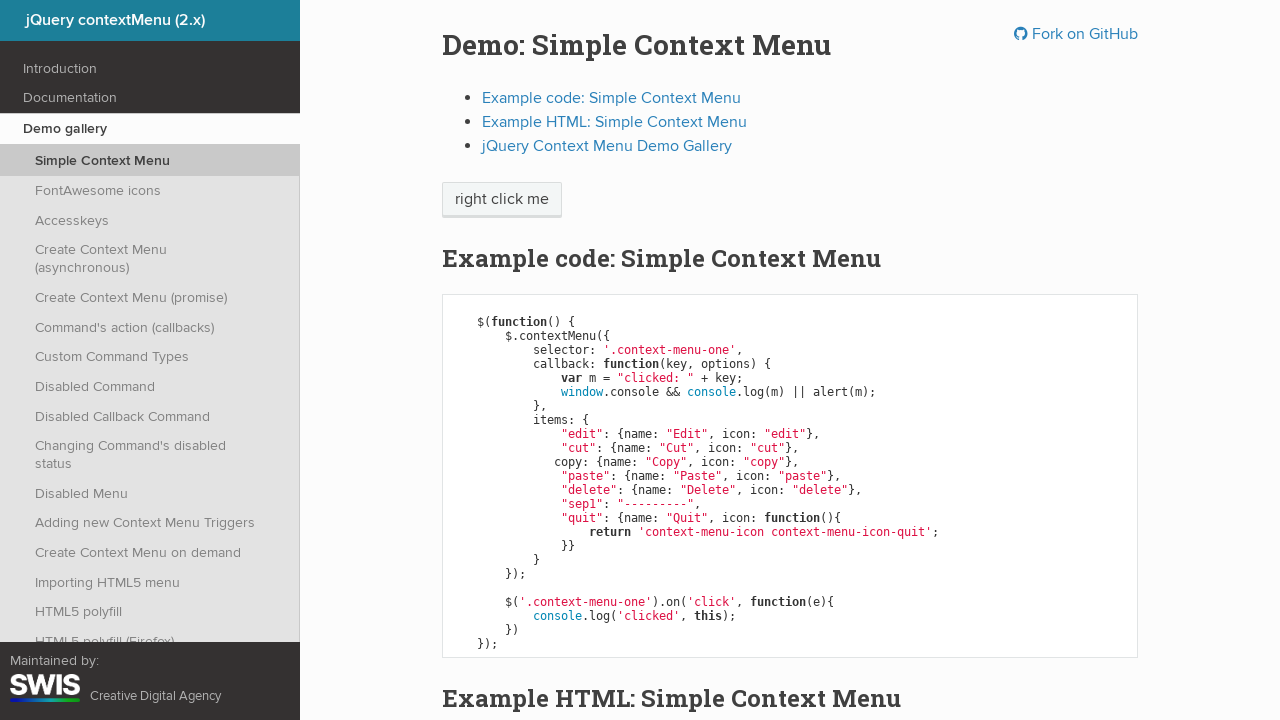